Tests tab/window switching functionality by clicking a launcher button to open a new tab, navigating to a different URL in the new tab, and switching back to the original tab

Starting URL: https://v1.training-support.net/selenium/tab-opener

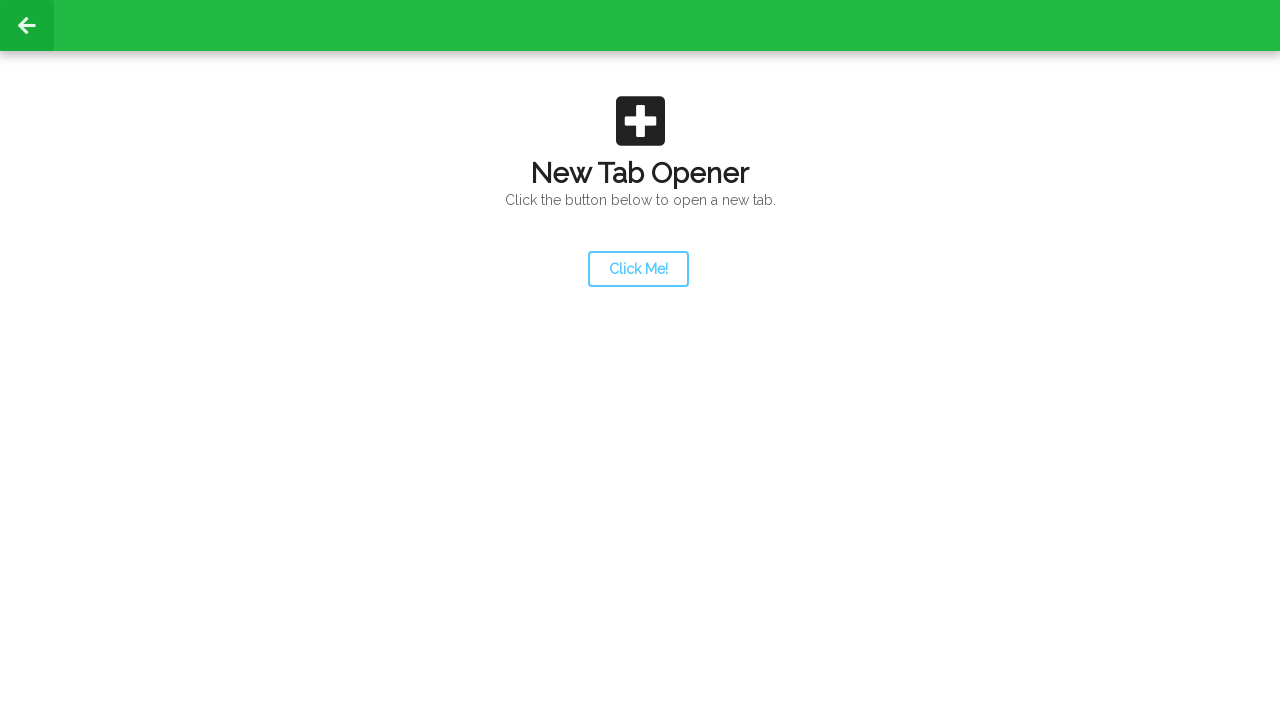

Clicked launcher button to open new tab at (638, 269) on #launcher
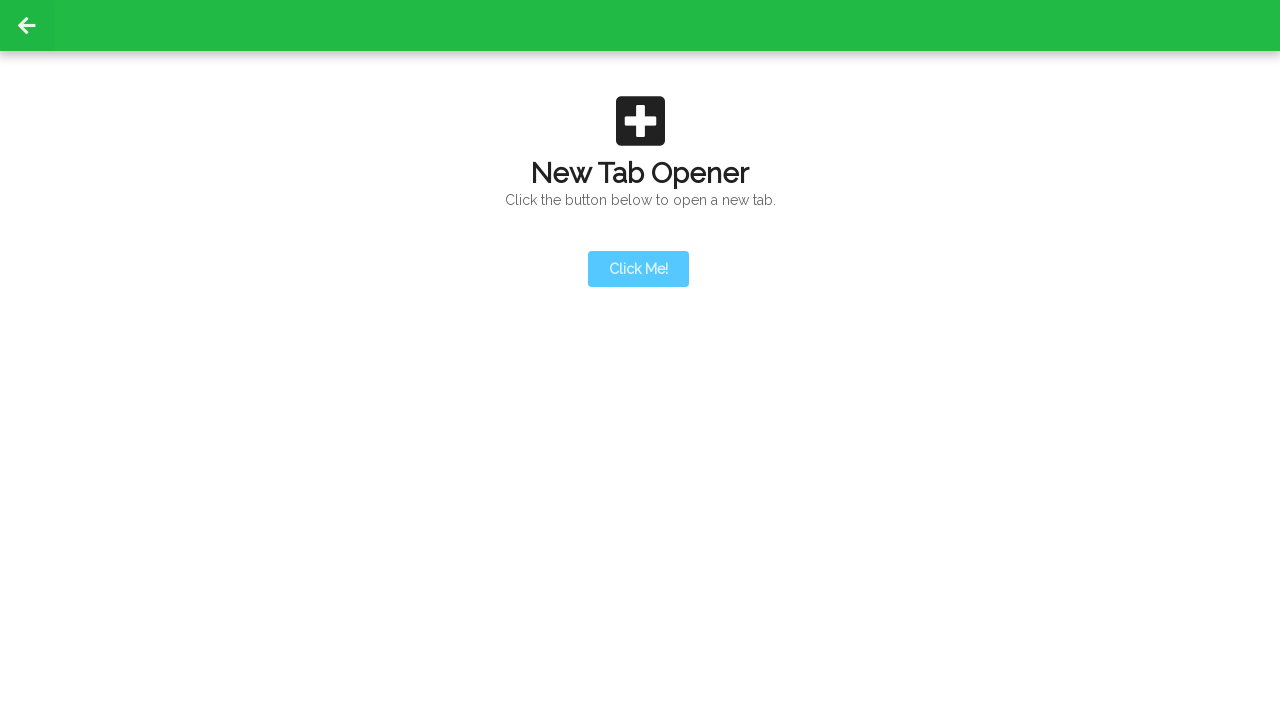

New tab opened and is now available
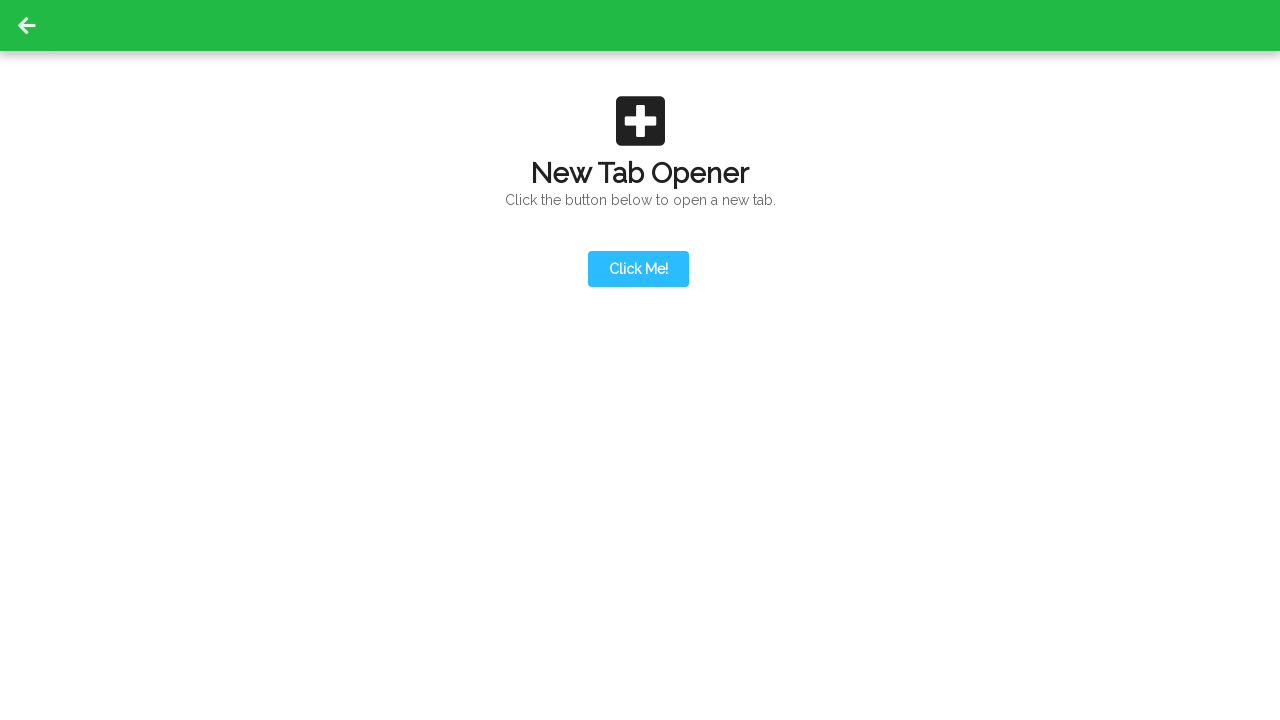

Navigated new tab to https://v1.training-support.net/selenium/newtab2
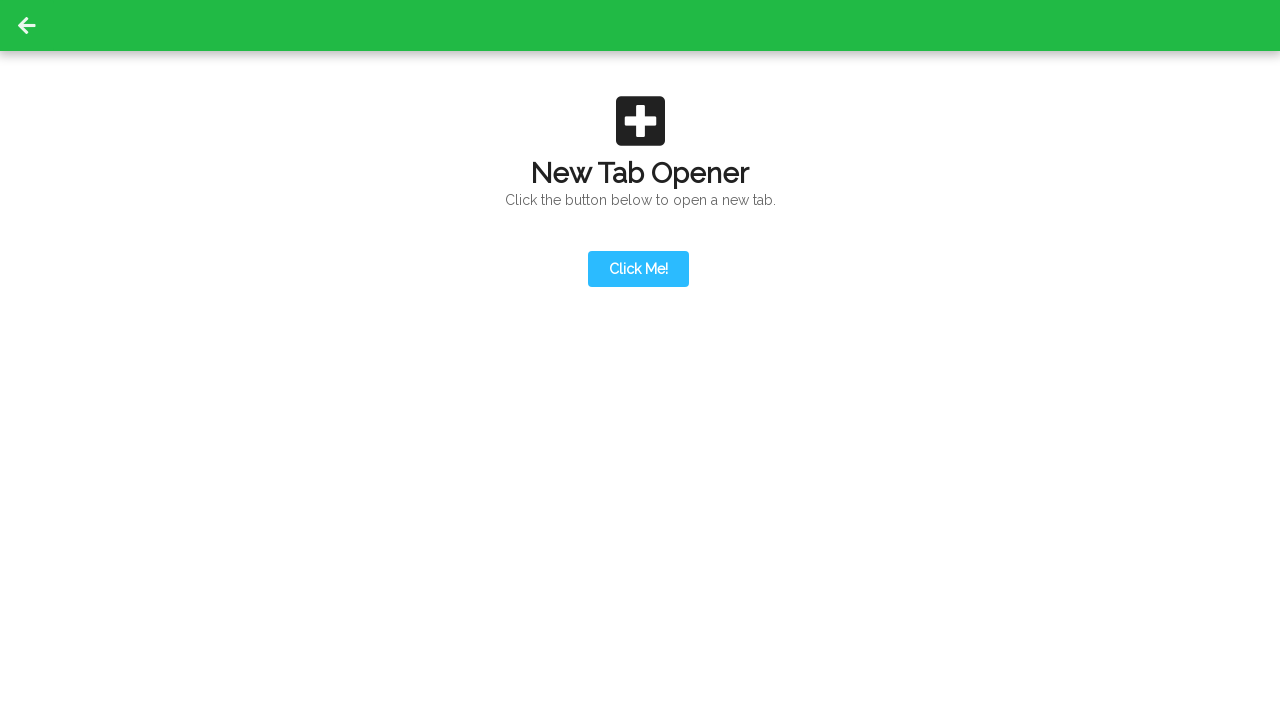

Original tab remains accessible for switching back
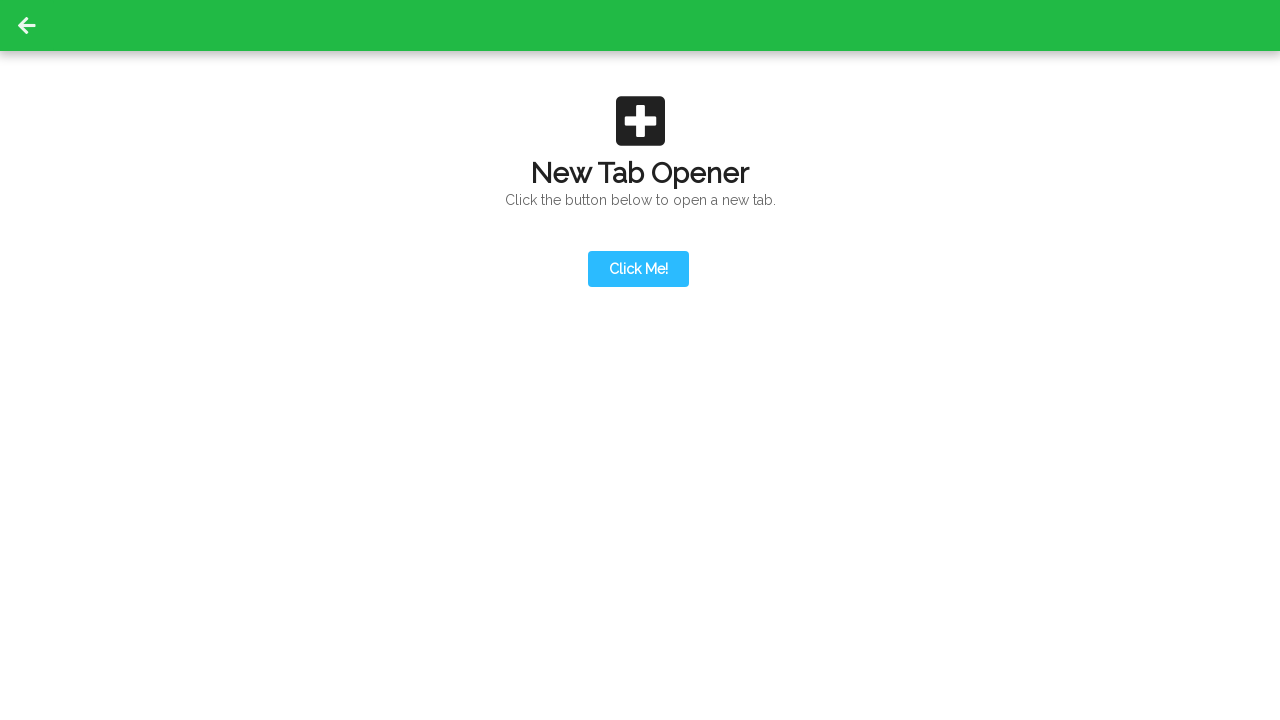

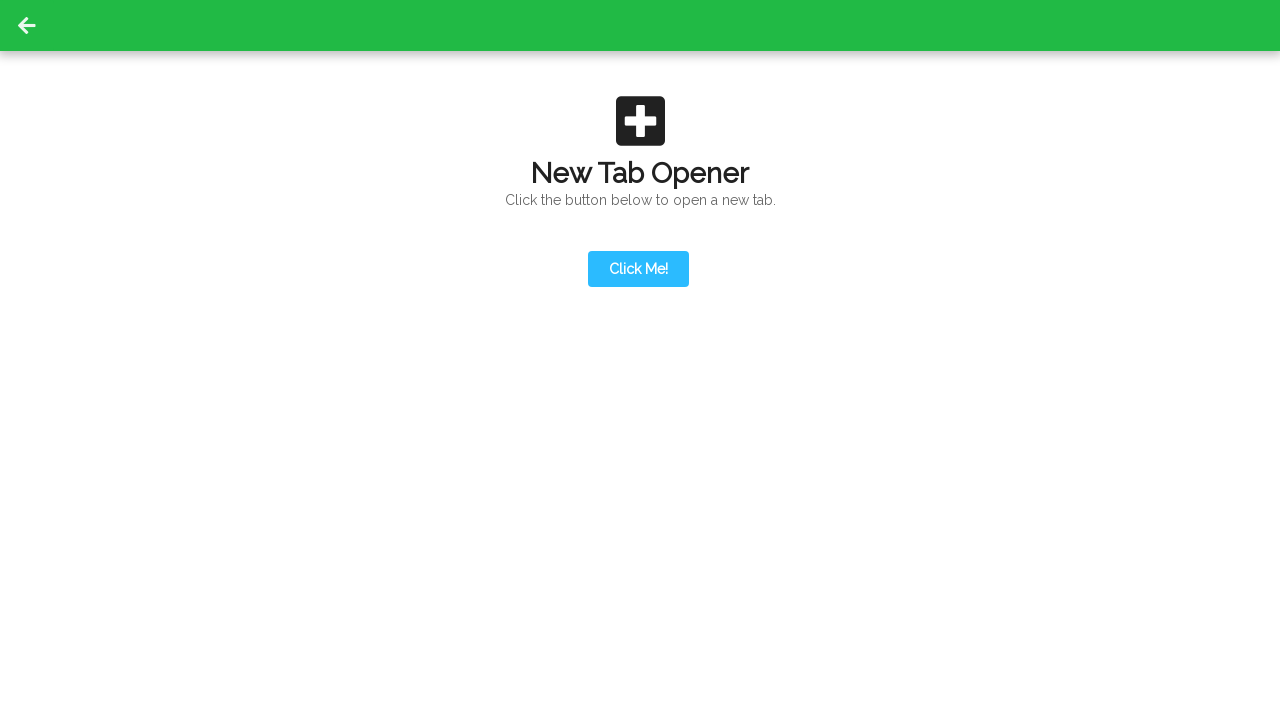